Tests an e-commerce flow on an Angular demo app by browsing products, selecting Selenium, and adding it to cart

Starting URL: https://rahulshettyacademy.com/angularAppdemo/

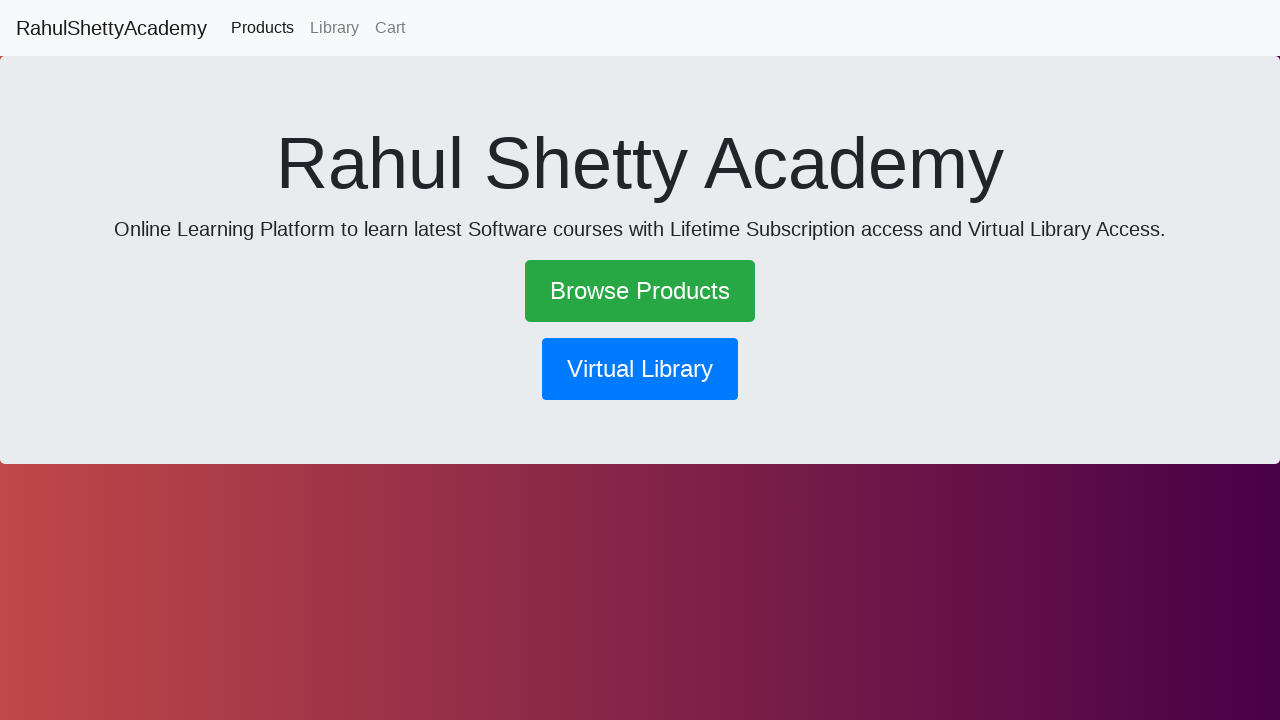

Clicked 'Browse Products' link at (640, 291) on text=Browse Products
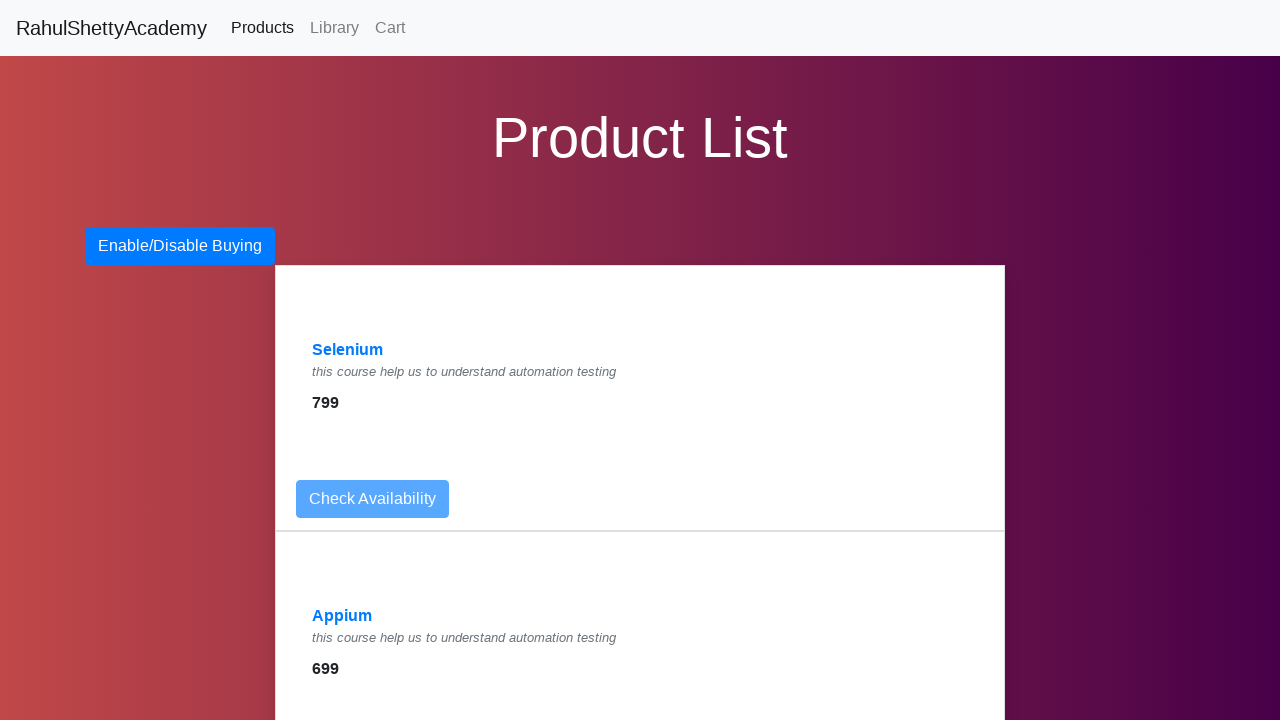

Clicked 'Selenium' product link at (348, 350) on text=Selenium
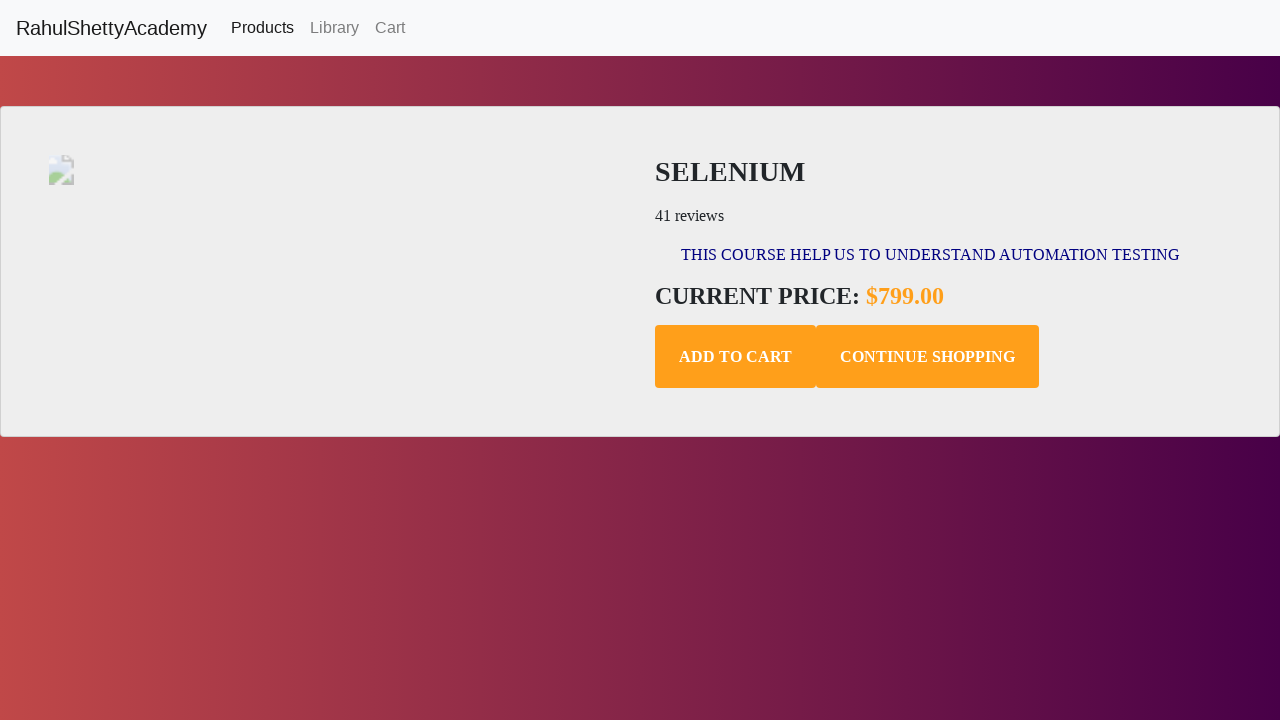

Clicked 'Add to Cart' button at (736, 357) on .add-to-cart
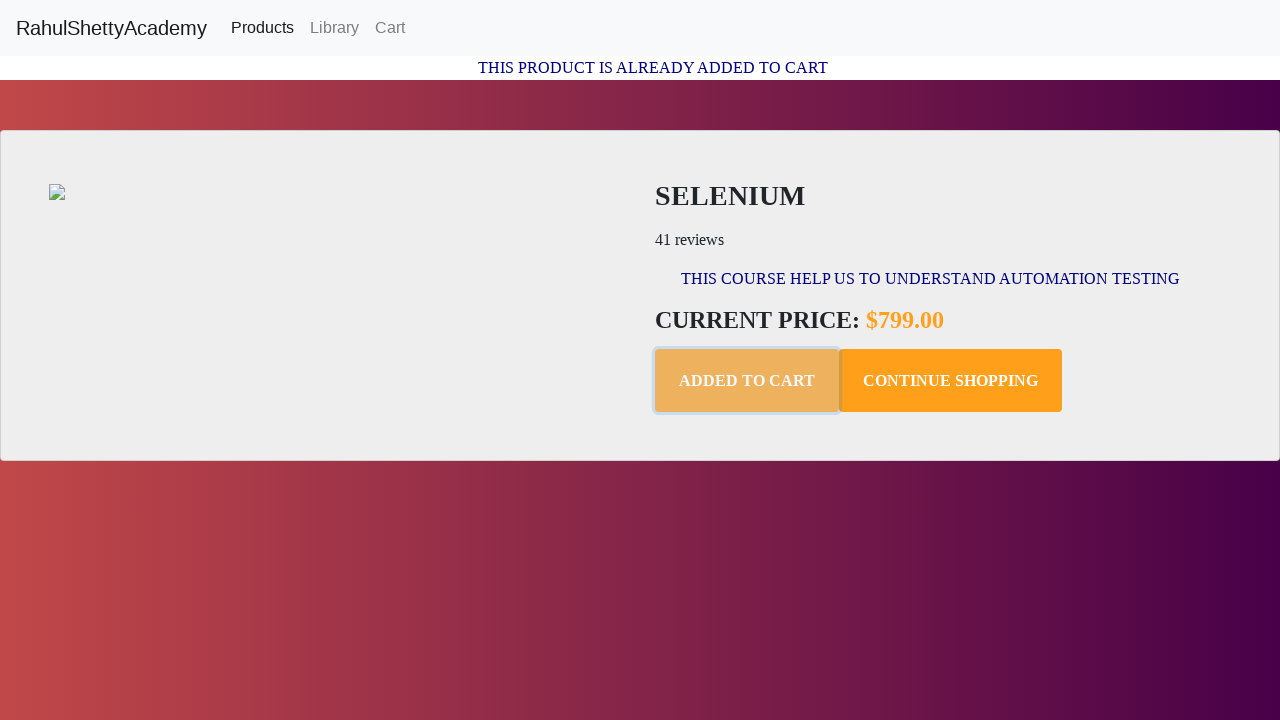

Confirmation message appeared
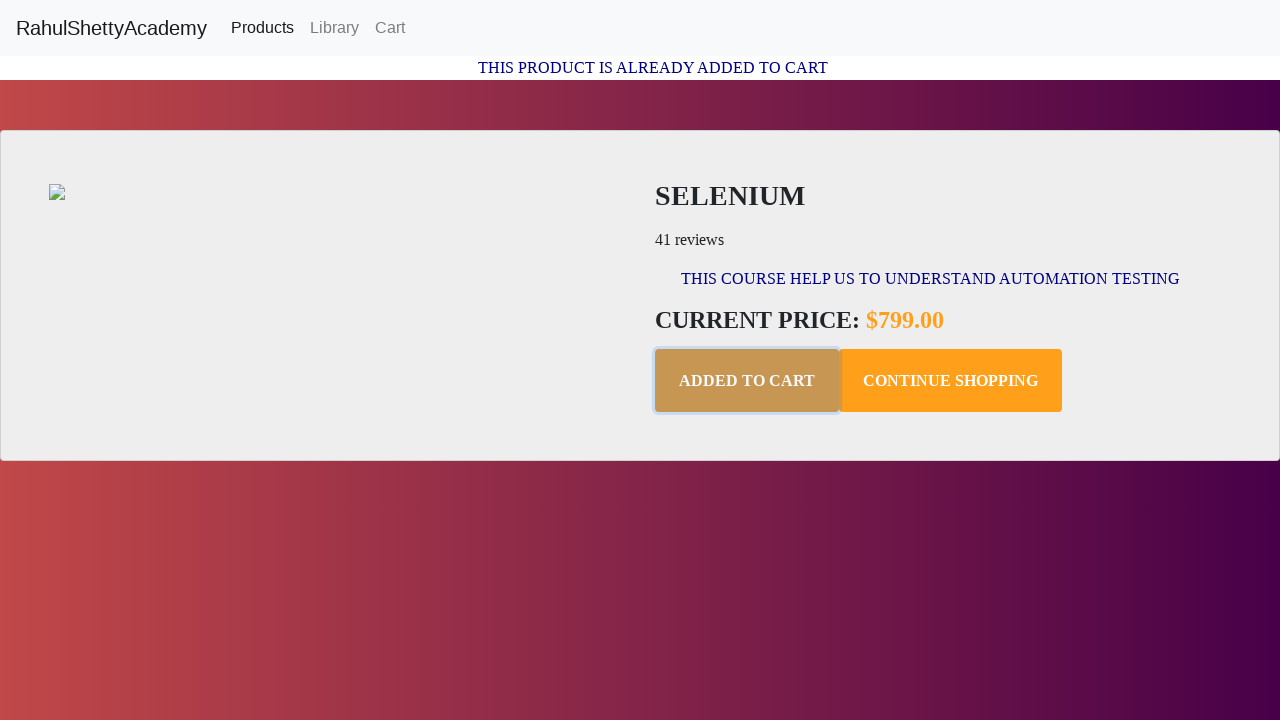

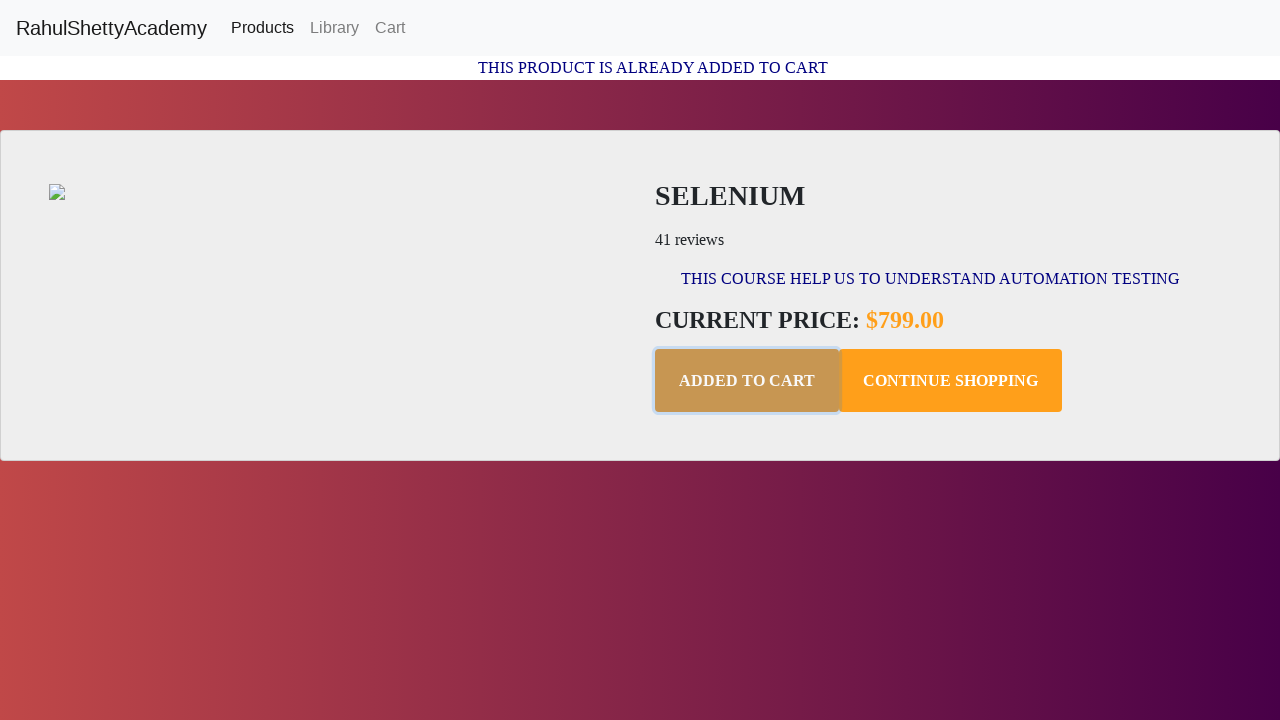